Tests the search filter functionality on an e-commerce offers page by entering "Rice" in the search field and verifying that all displayed items contain the search term.

Starting URL: https://rahulshettyacademy.com/seleniumPractise/#/offers

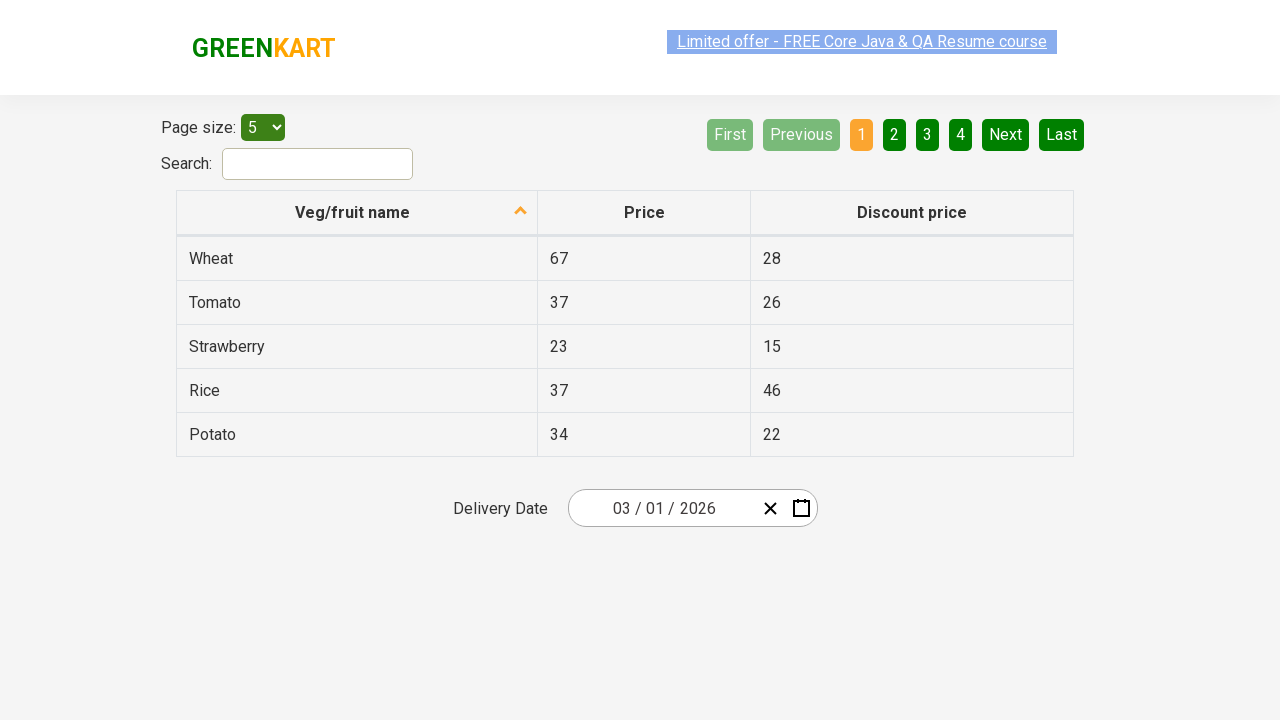

Entered 'Rice' in the search field on #search-field
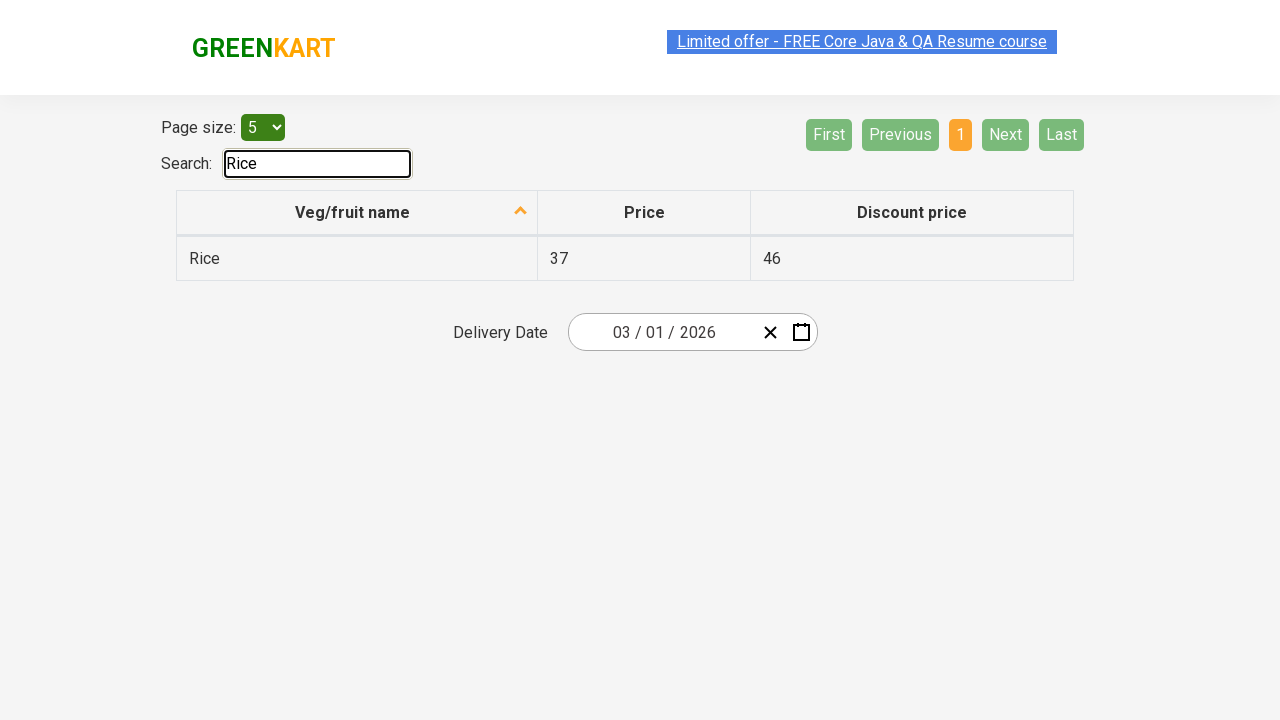

Waited for filter to apply
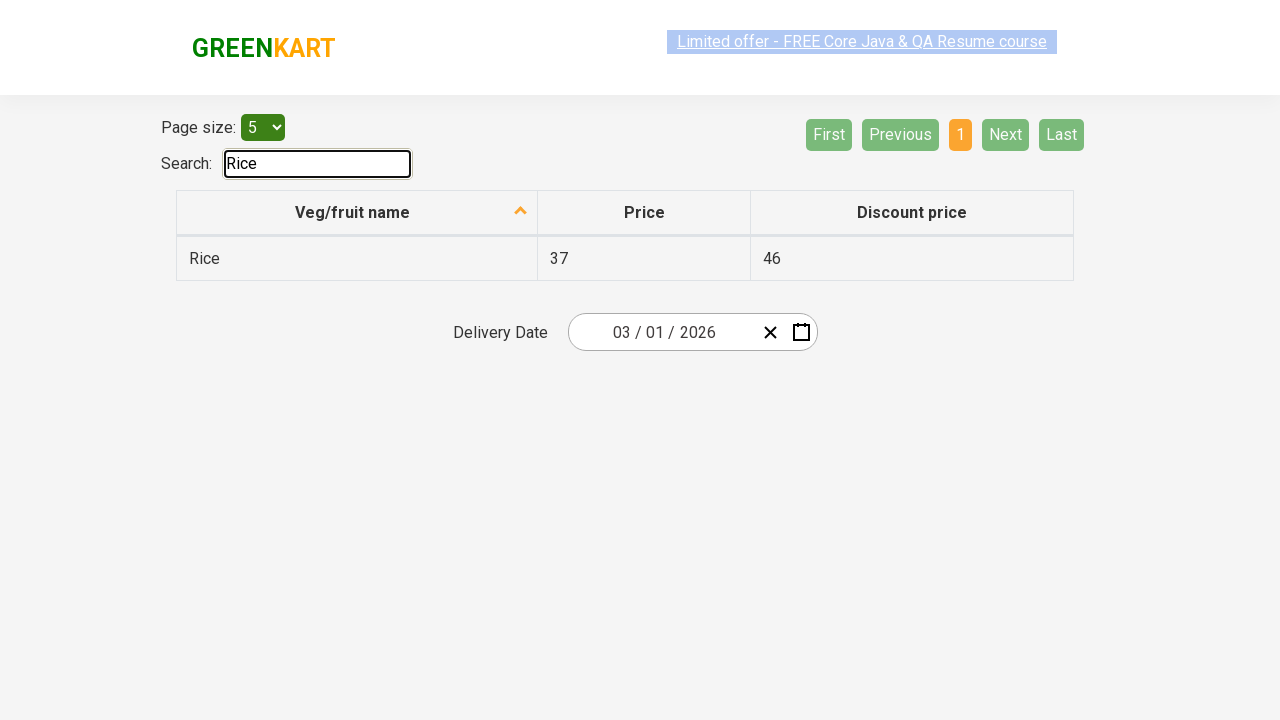

Verified filtered results table is displayed
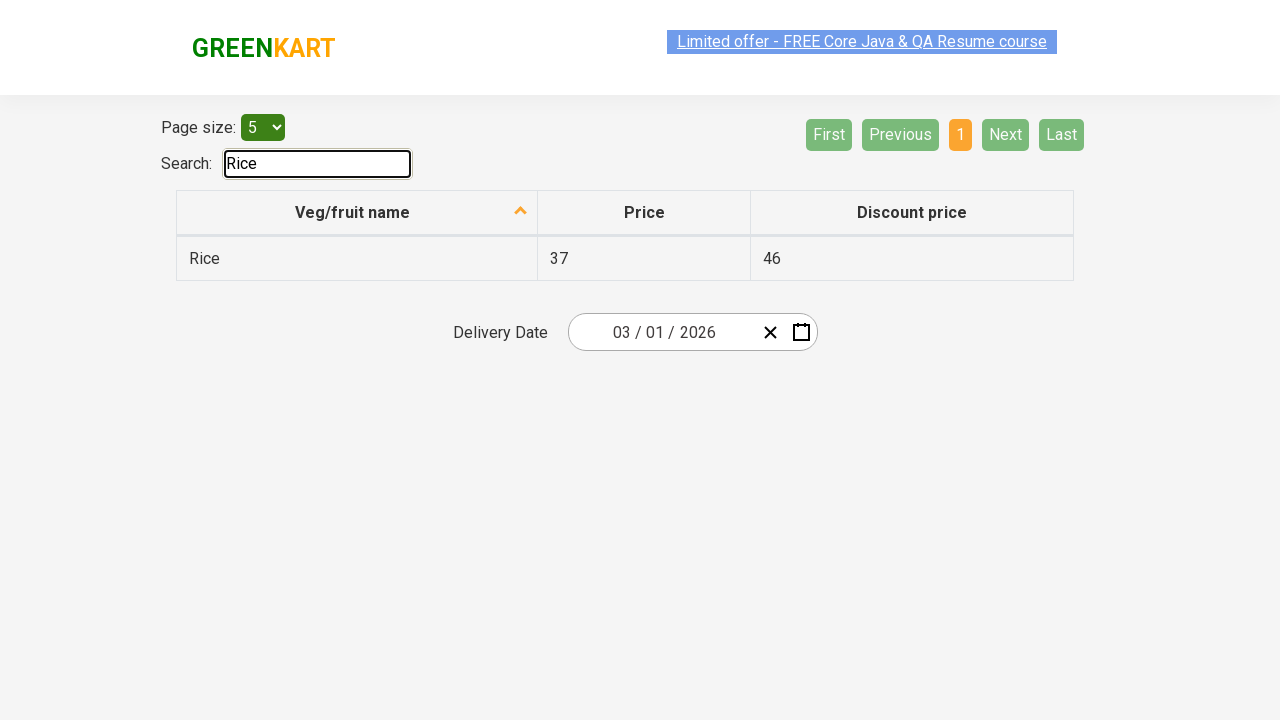

Retrieved all item names from the first column
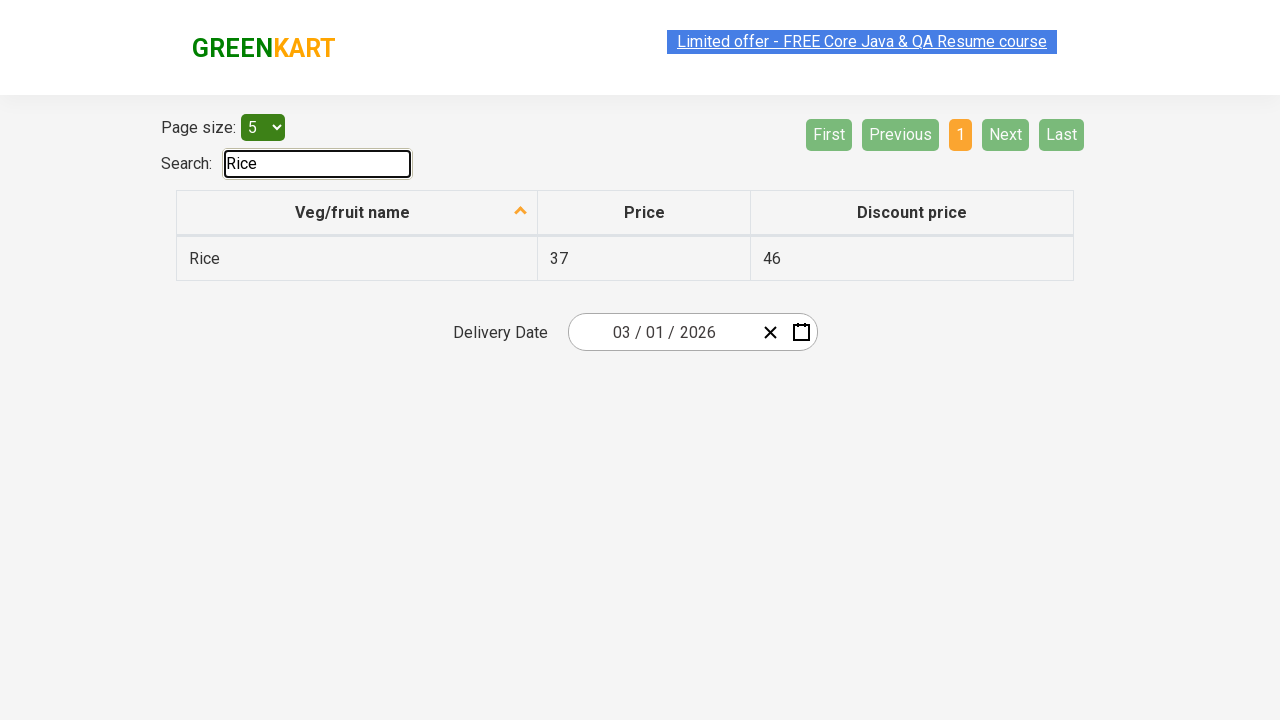

Verified item 'Rice' contains 'Rice'
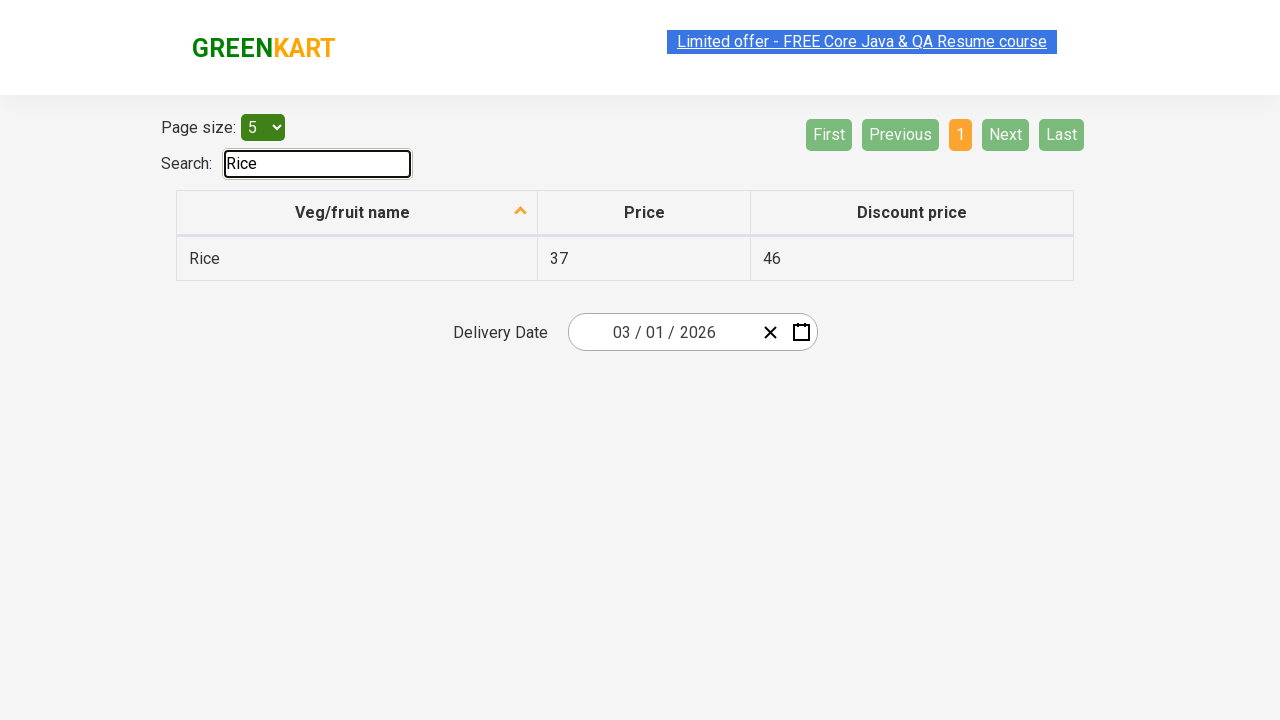

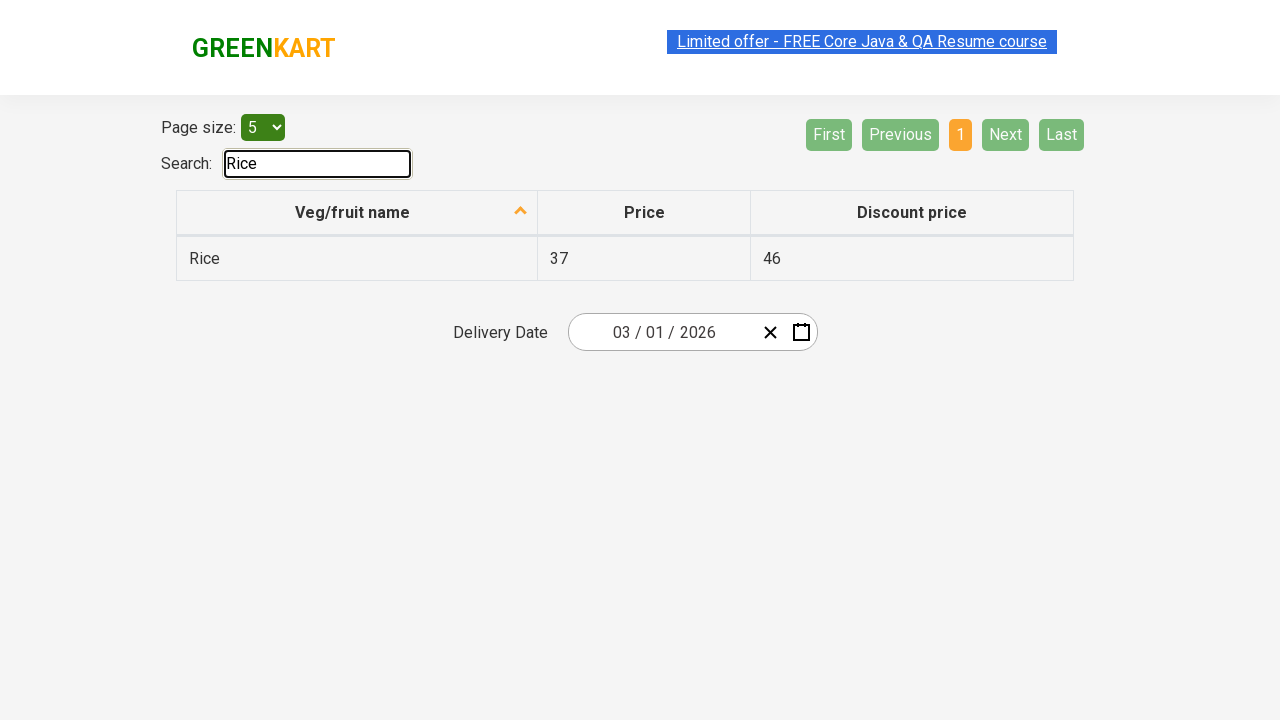